Tests editing a todo item by double-clicking to enter edit mode, changing the text, and pressing Enter to save.

Starting URL: https://demo.playwright.dev/todomvc

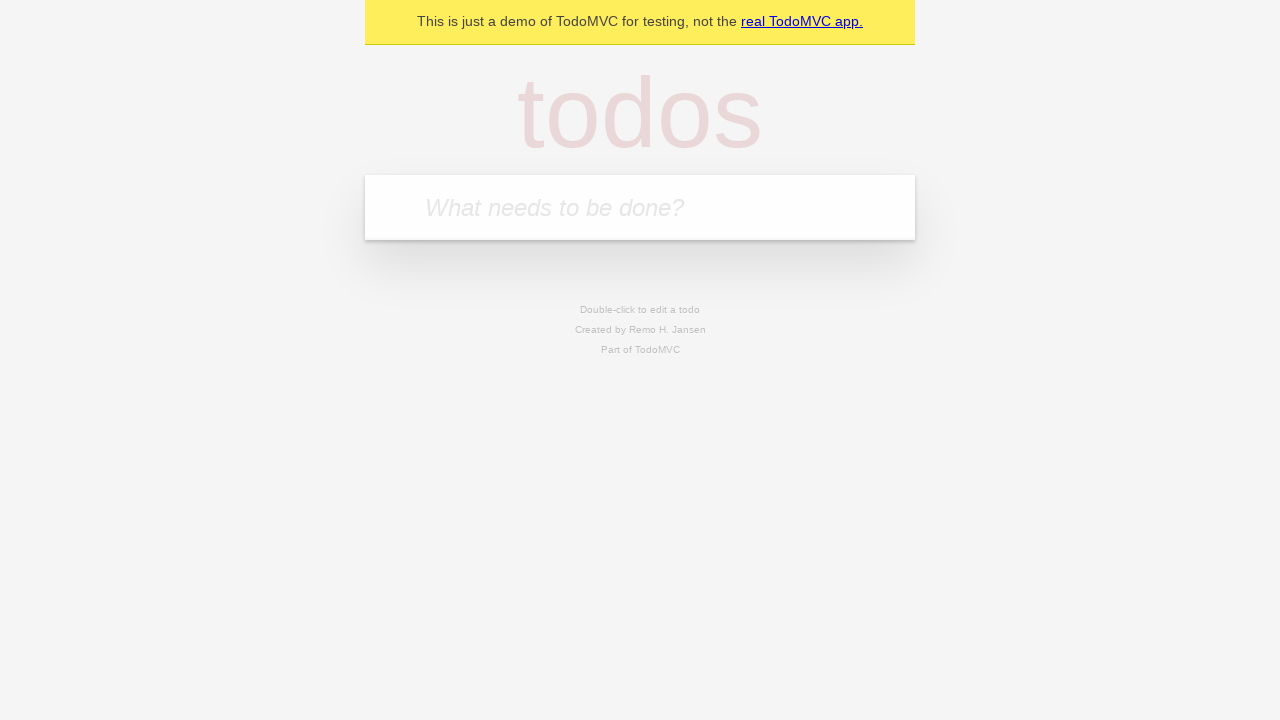

Filled new todo input with 'buy some cheese' on internal:attr=[placeholder="What needs to be done?"i]
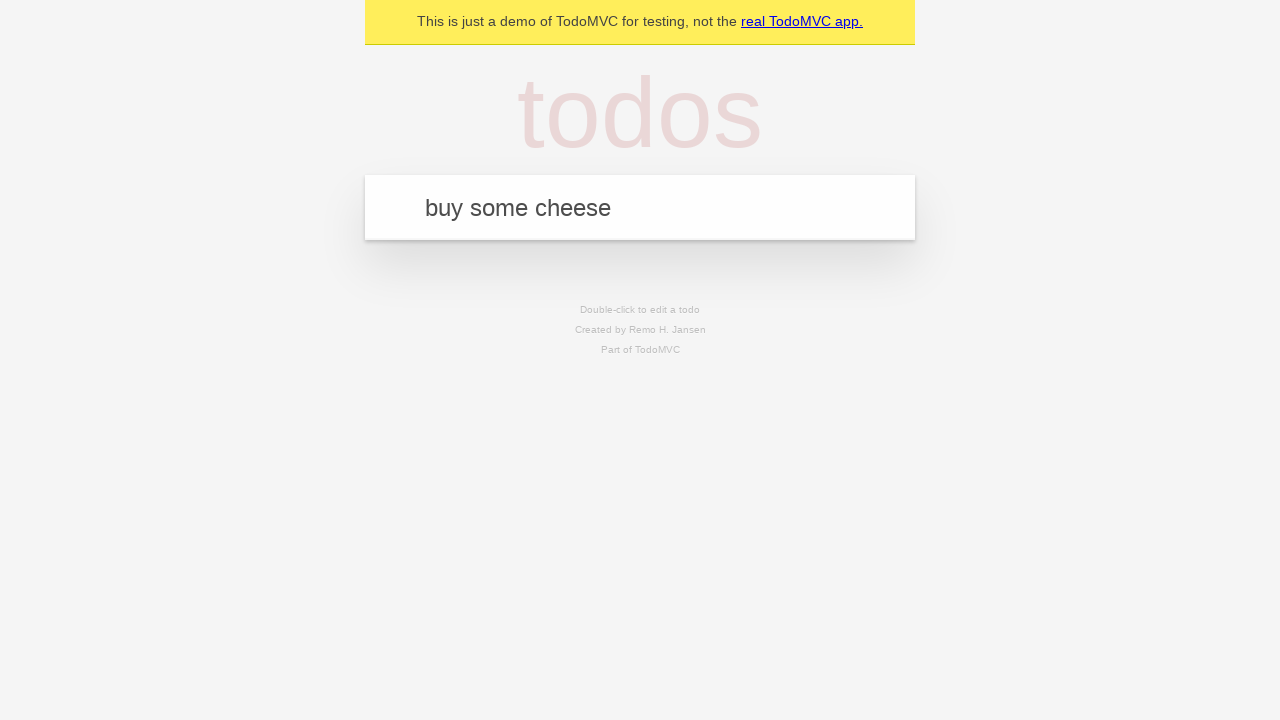

Pressed Enter to create todo 'buy some cheese' on internal:attr=[placeholder="What needs to be done?"i]
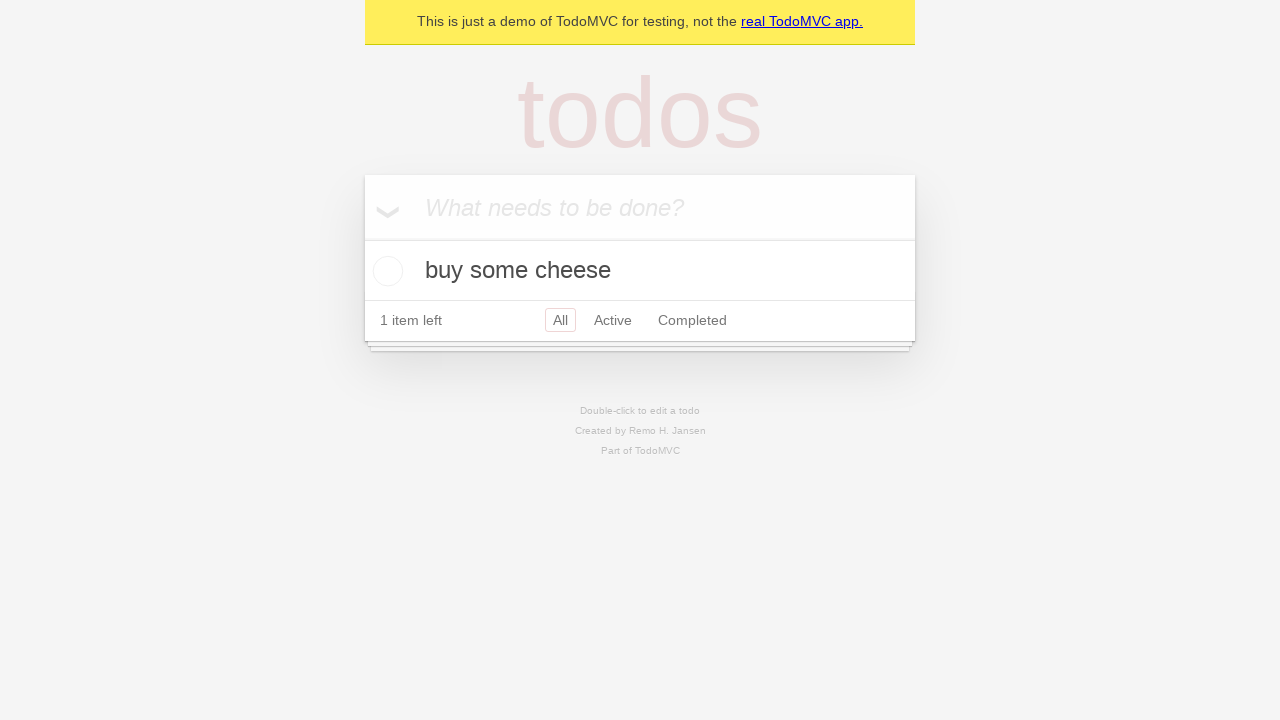

Filled new todo input with 'feed the cat' on internal:attr=[placeholder="What needs to be done?"i]
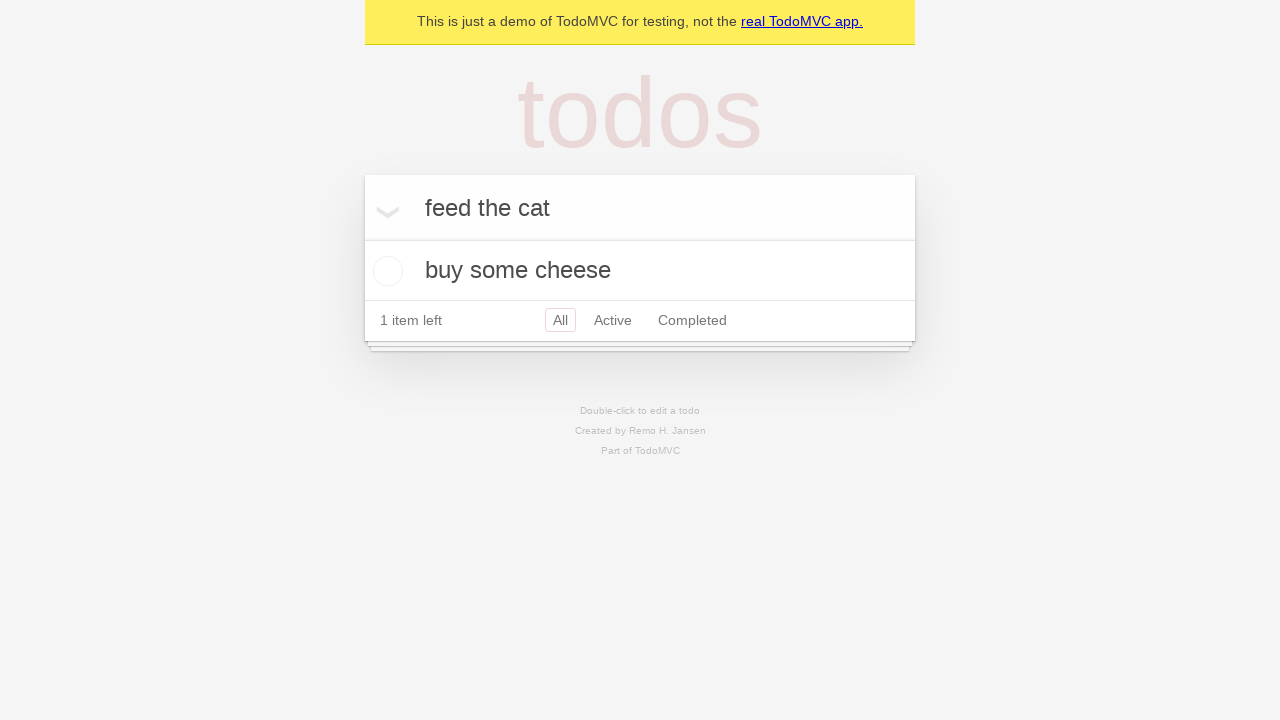

Pressed Enter to create todo 'feed the cat' on internal:attr=[placeholder="What needs to be done?"i]
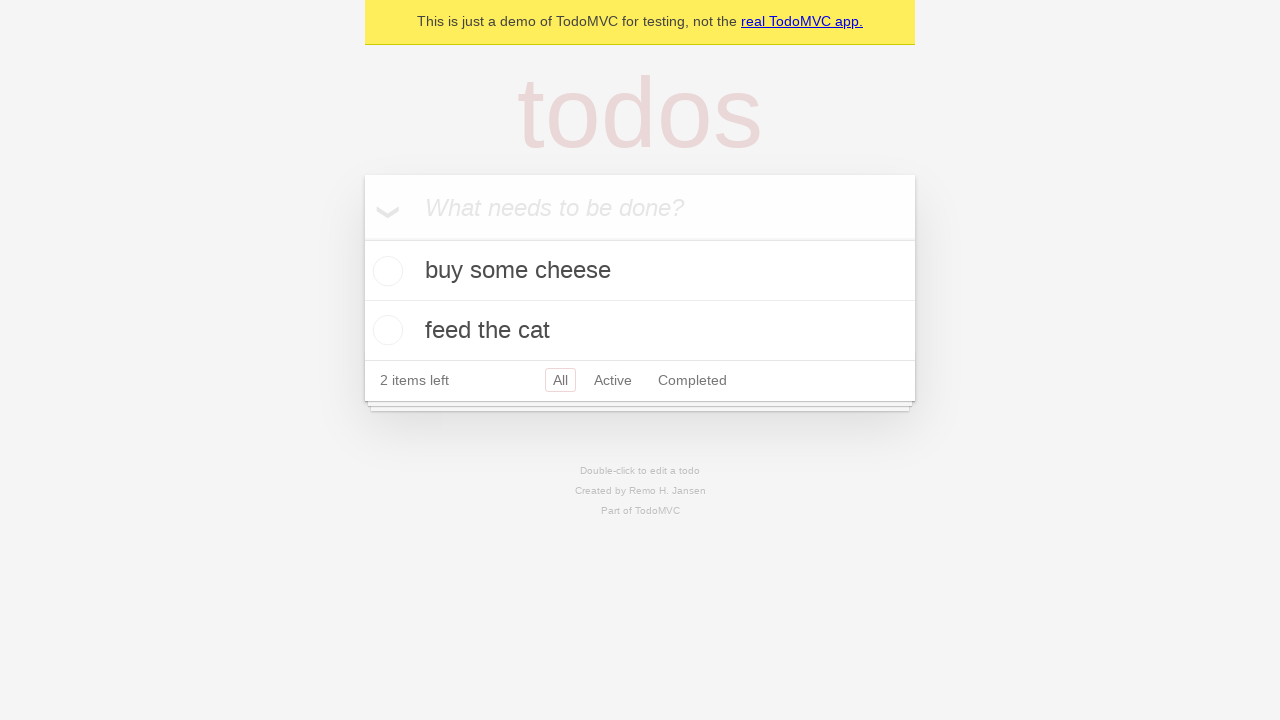

Filled new todo input with 'book a doctors appointment' on internal:attr=[placeholder="What needs to be done?"i]
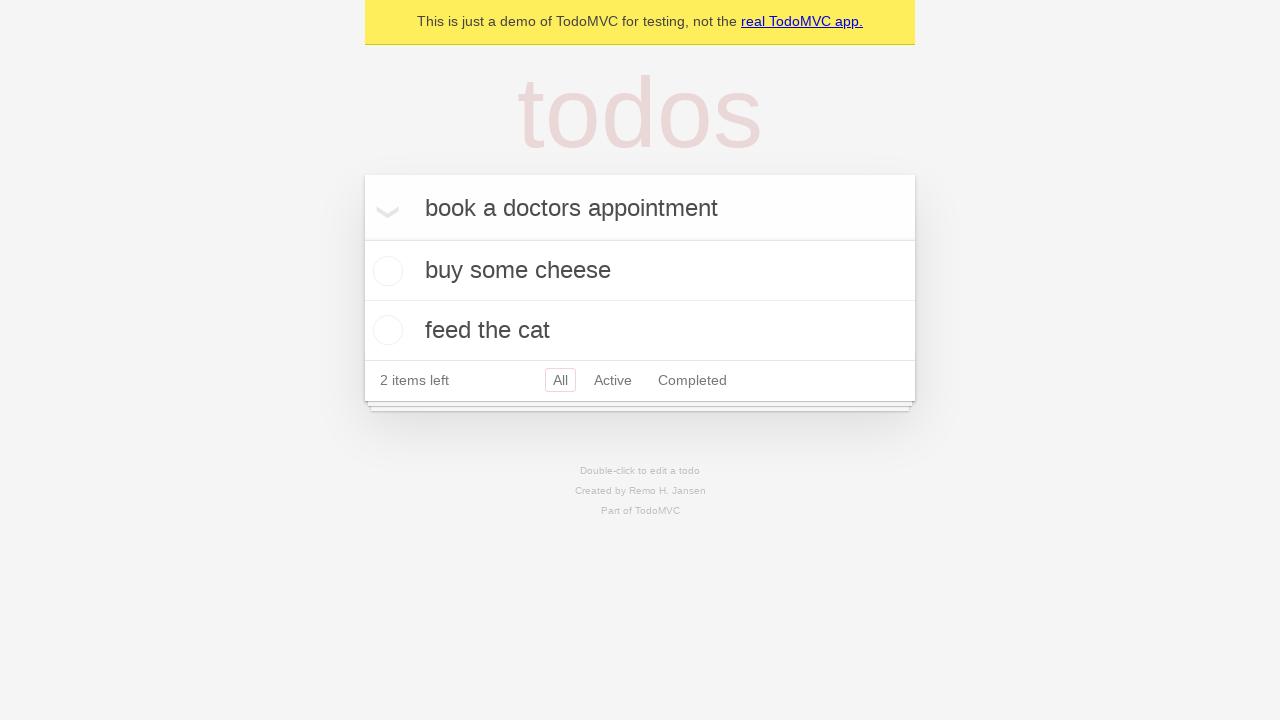

Pressed Enter to create todo 'book a doctors appointment' on internal:attr=[placeholder="What needs to be done?"i]
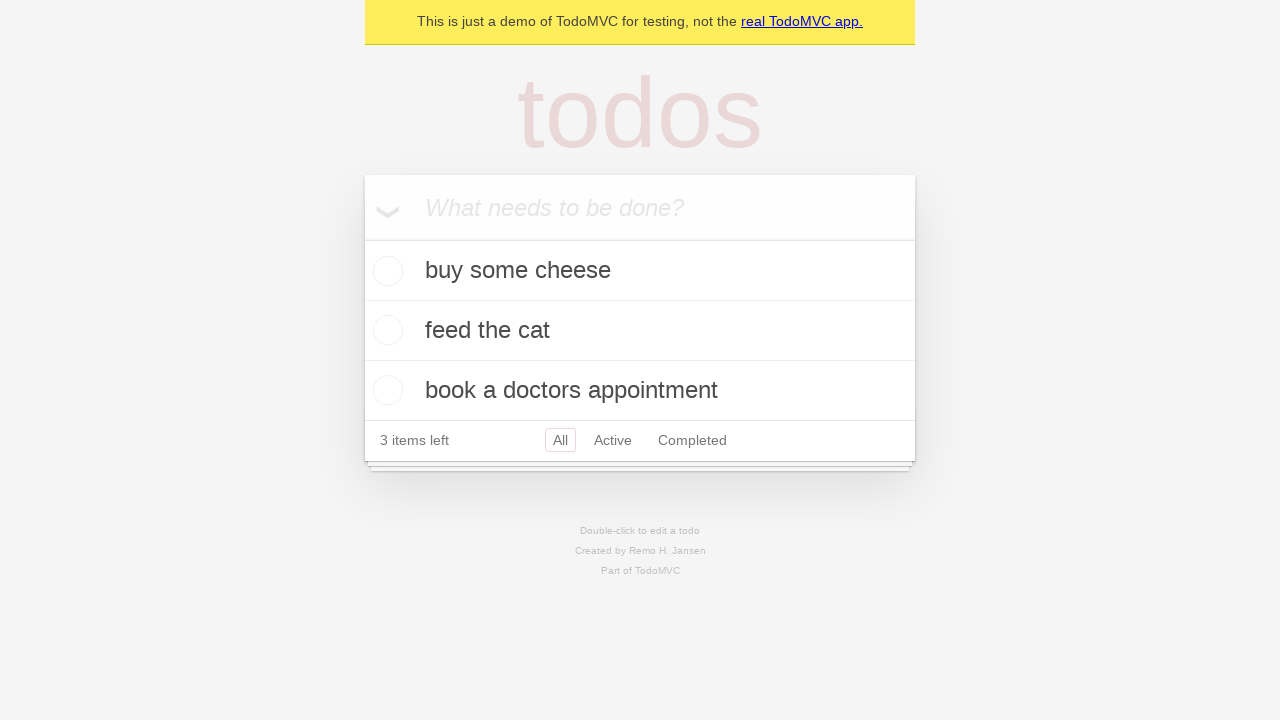

All three todo items loaded
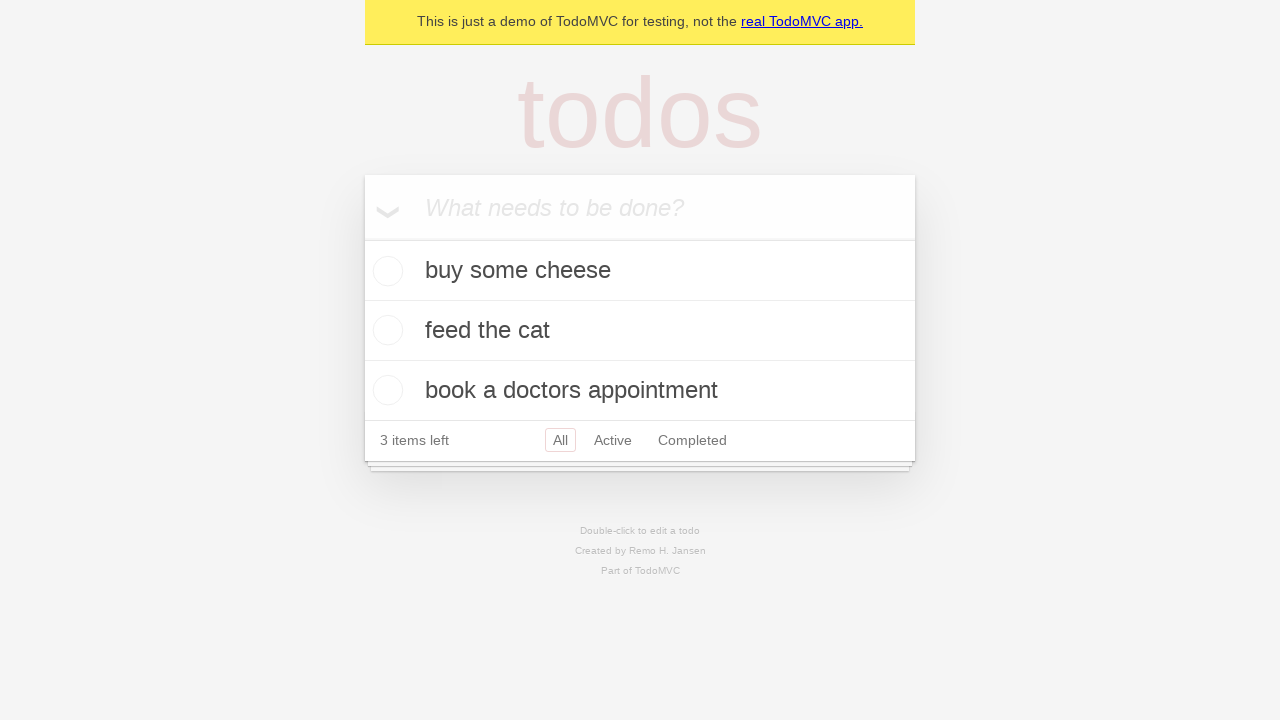

Double-clicked second todo item to enter edit mode at (640, 331) on internal:testid=[data-testid="todo-item"s] >> nth=1
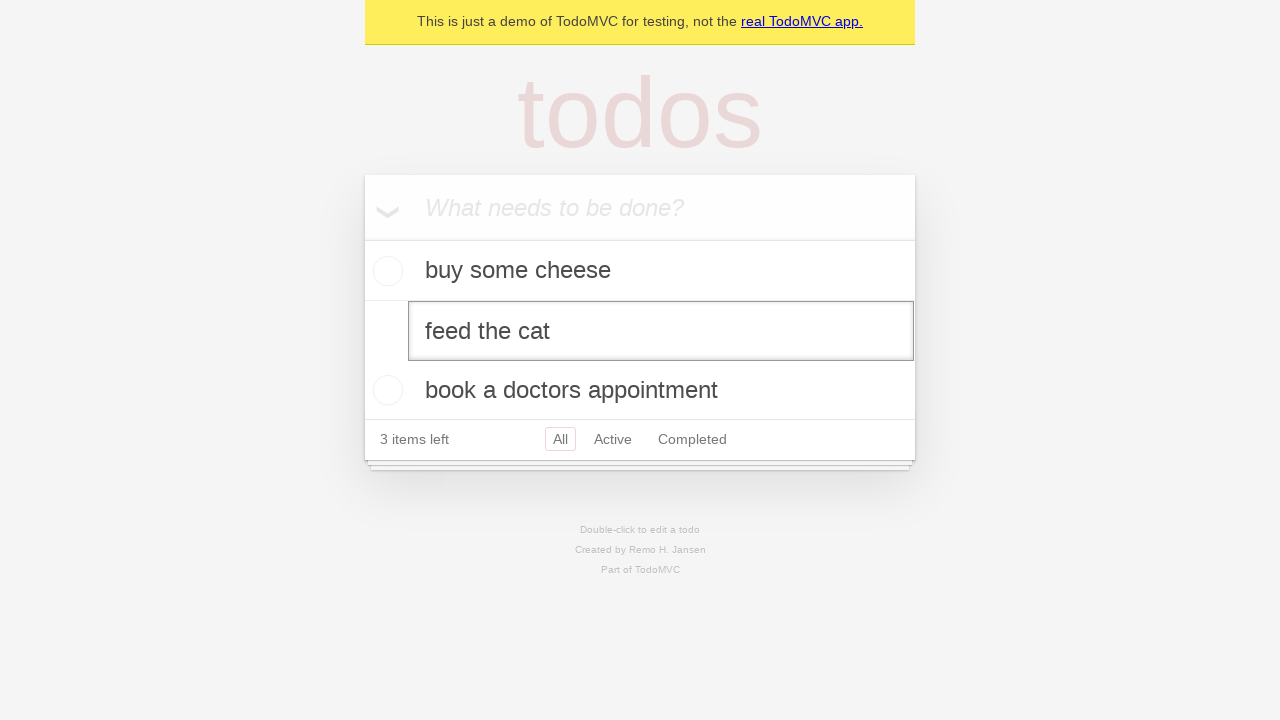

Changed todo text from 'feed the cat' to 'buy some sausages' on internal:testid=[data-testid="todo-item"s] >> nth=1 >> internal:role=textbox[nam
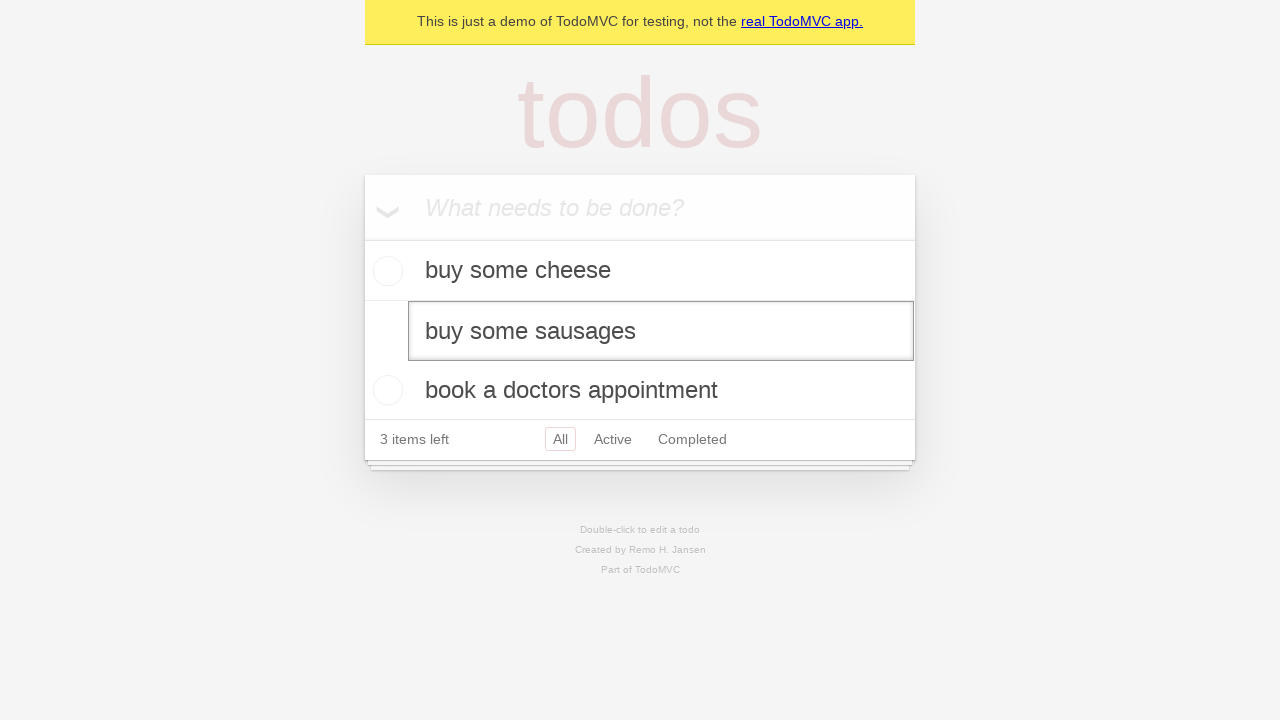

Pressed Enter to save the edited todo item on internal:testid=[data-testid="todo-item"s] >> nth=1 >> internal:role=textbox[nam
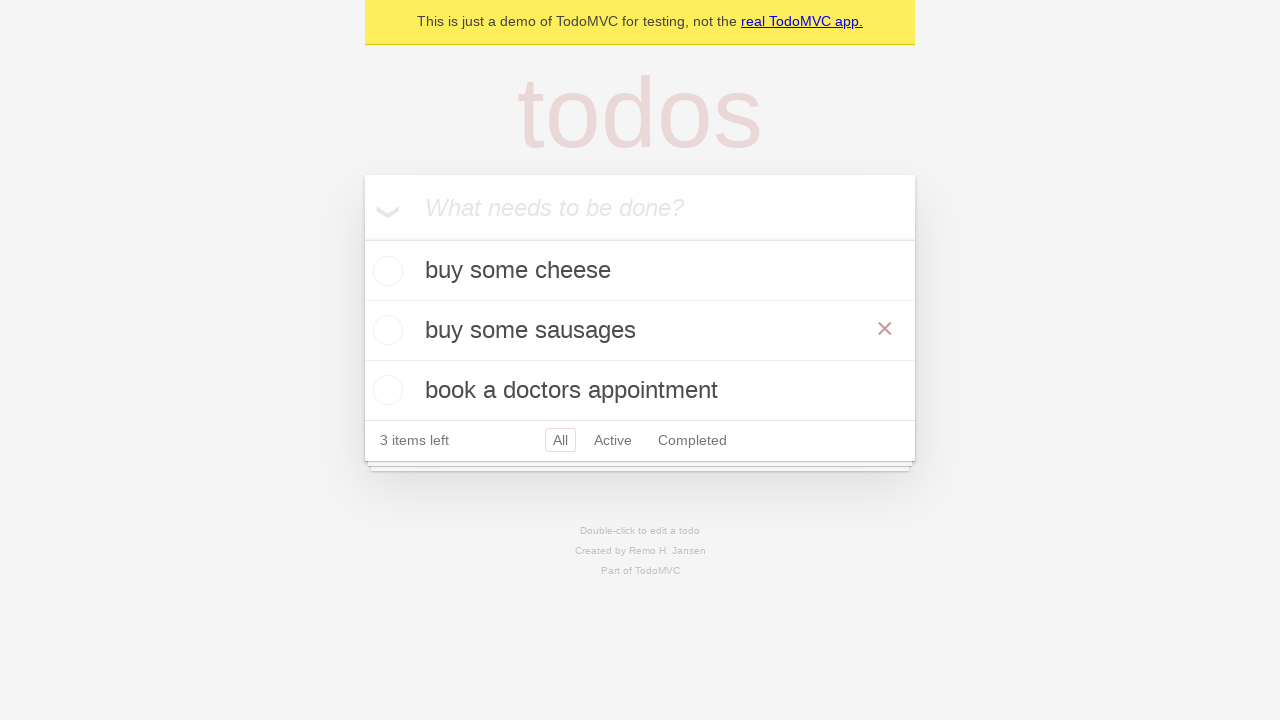

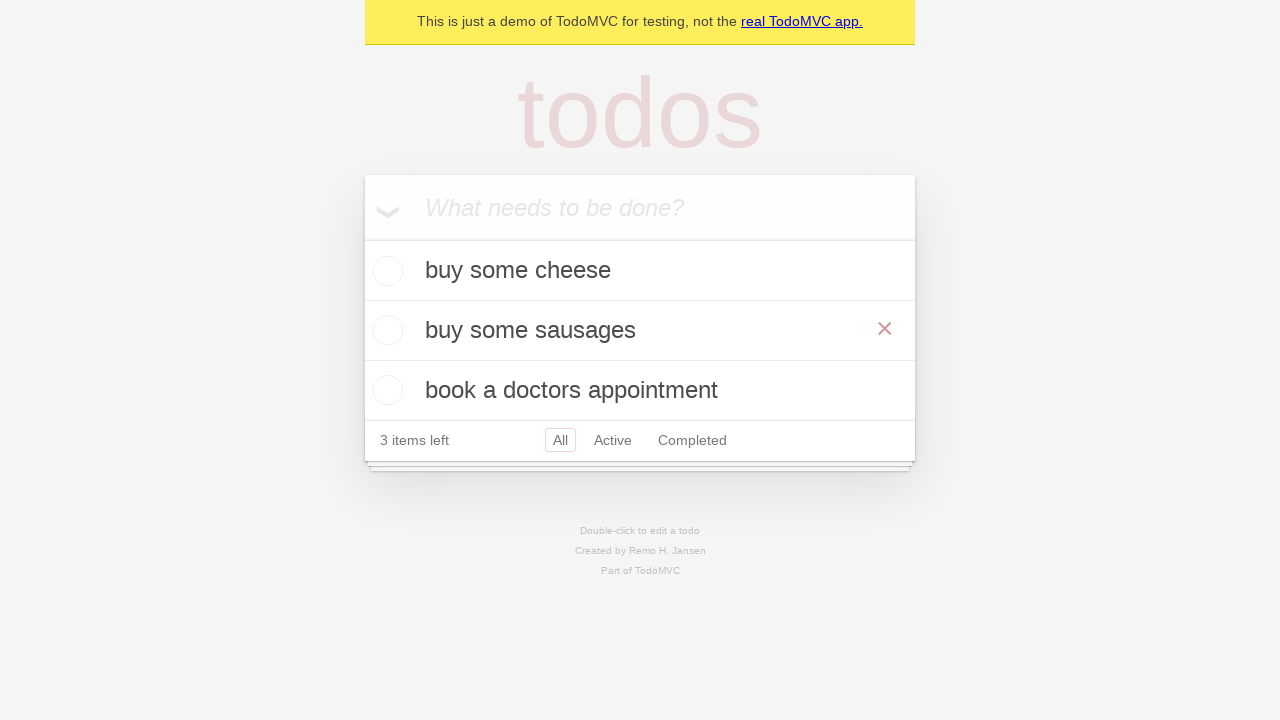